Clicks a generate button and then clicks all dynamically generated checkpoint elements

Starting URL: https://obstaclecourse.tricentis.com/Obstacles/66667

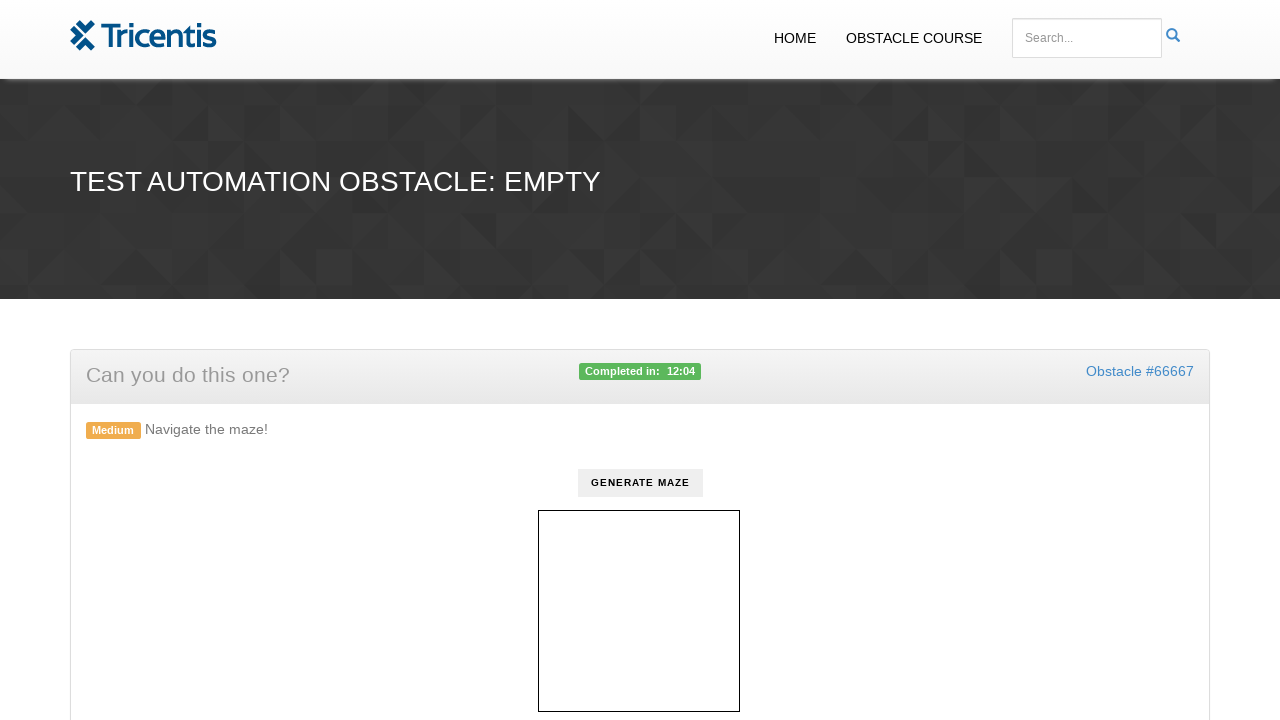

Clicked generate button at (640, 483) on #generate
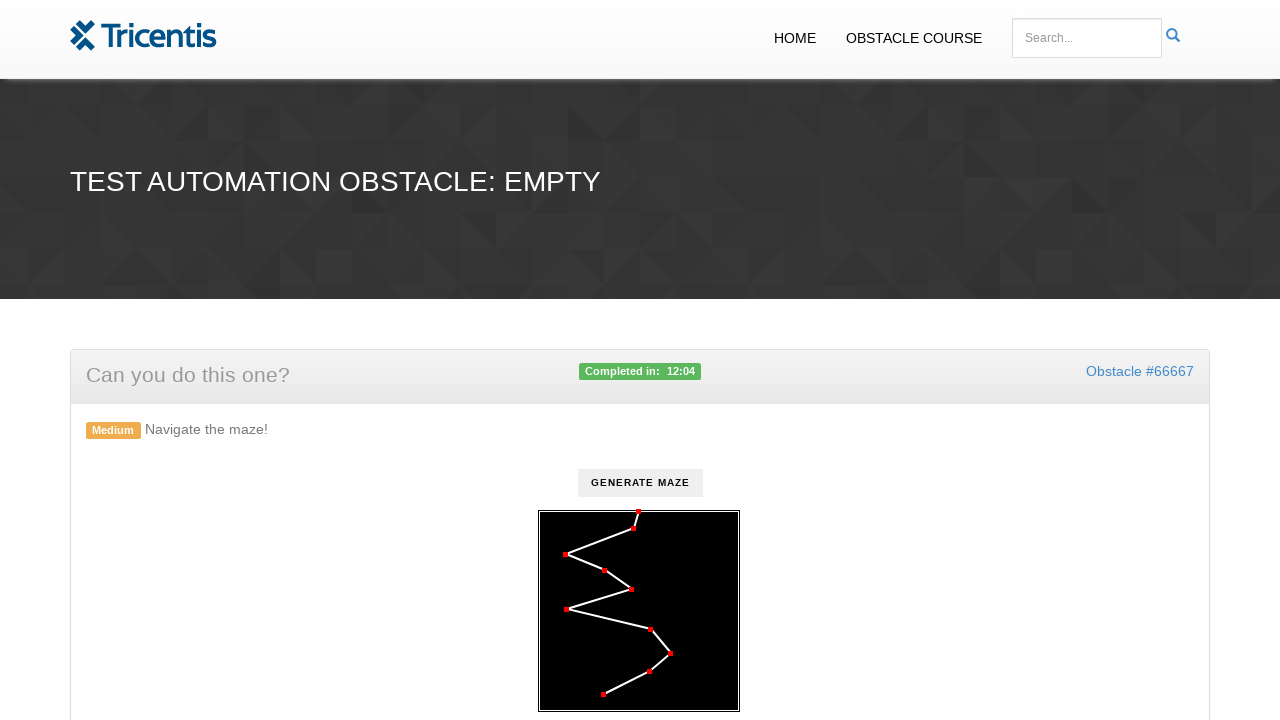

Waited for checkpoint elements to appear
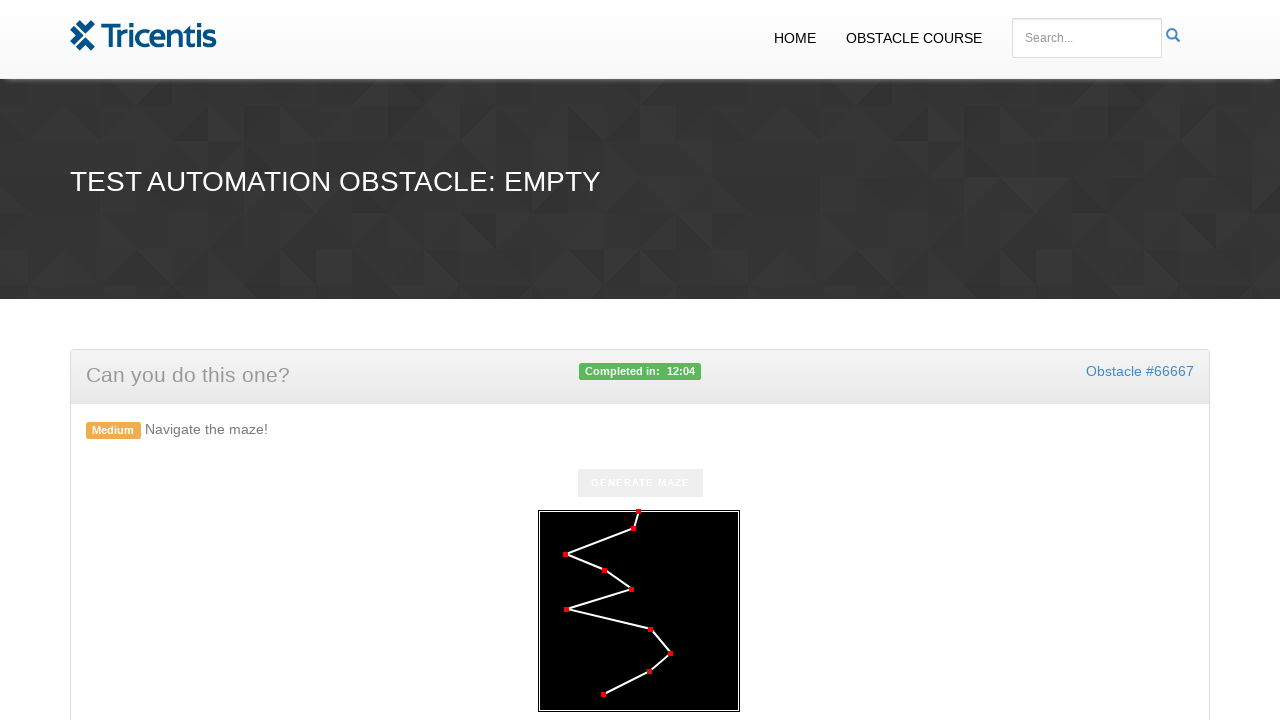

Clicked a dynamically generated checkpoint element at (638, 512) on .checkpoint >> nth=0
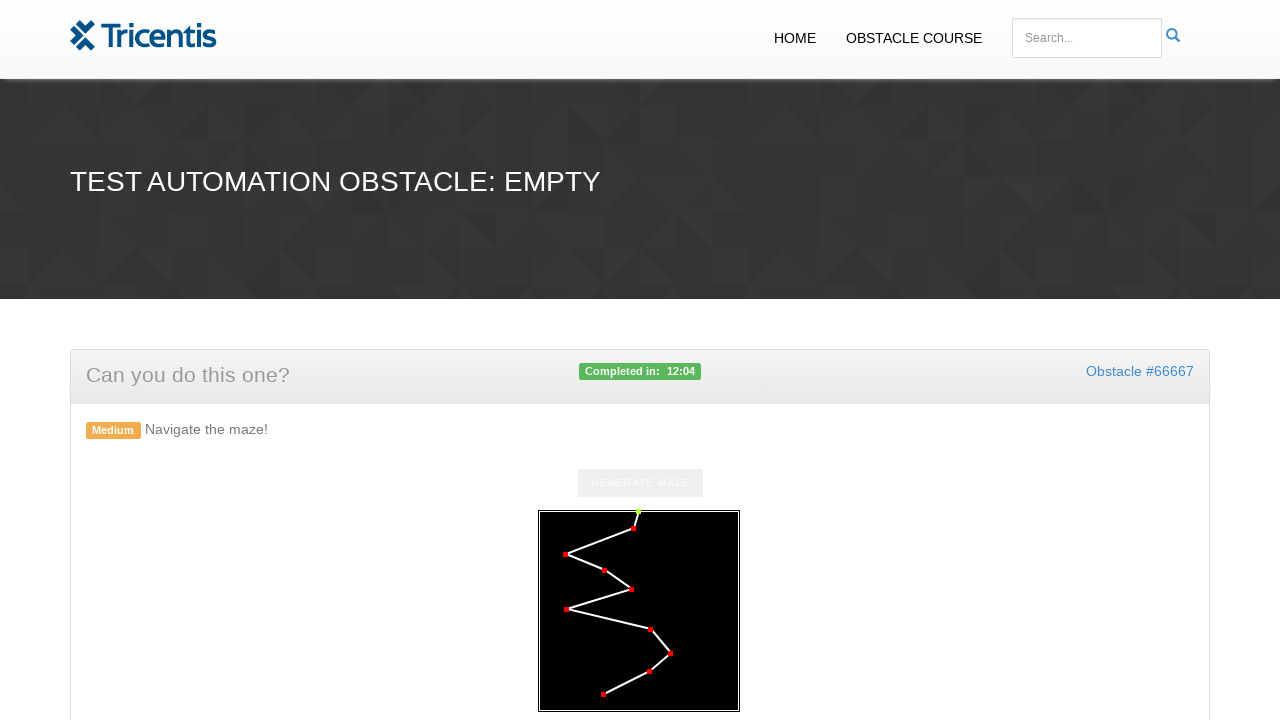

Clicked a dynamically generated checkpoint element at (633, 529) on .checkpoint >> nth=1
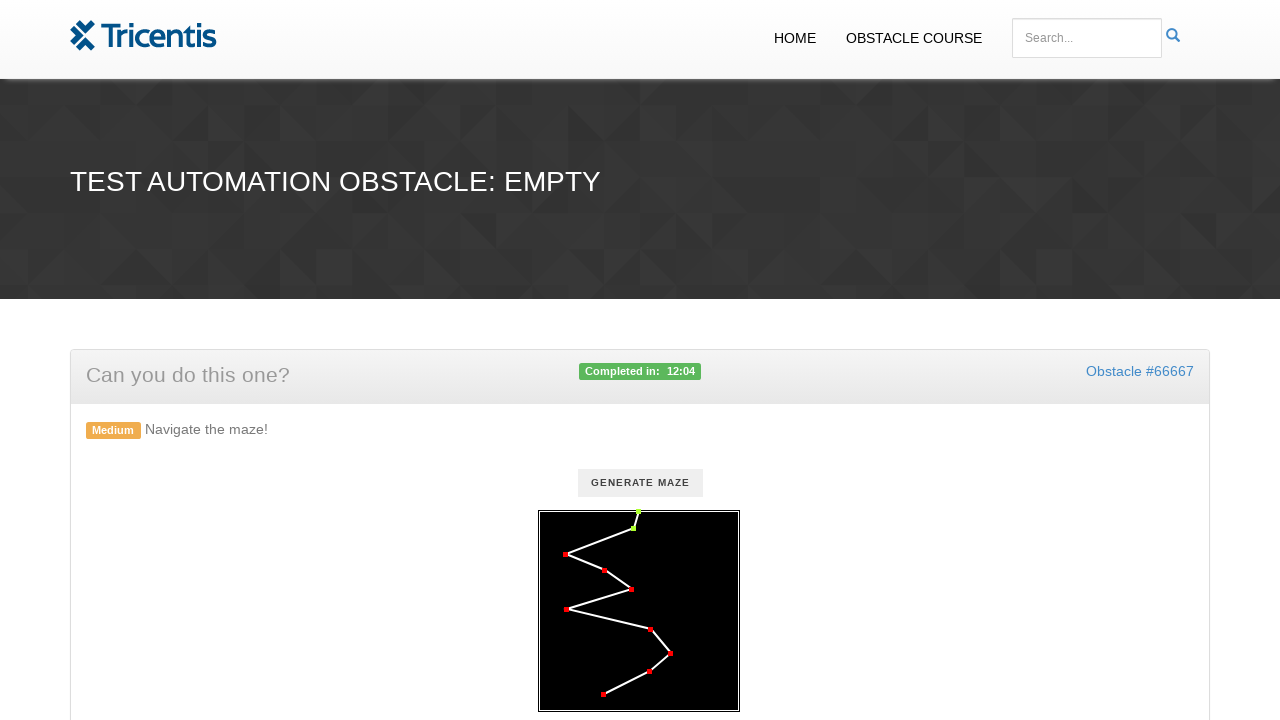

Clicked a dynamically generated checkpoint element at (565, 555) on .checkpoint >> nth=2
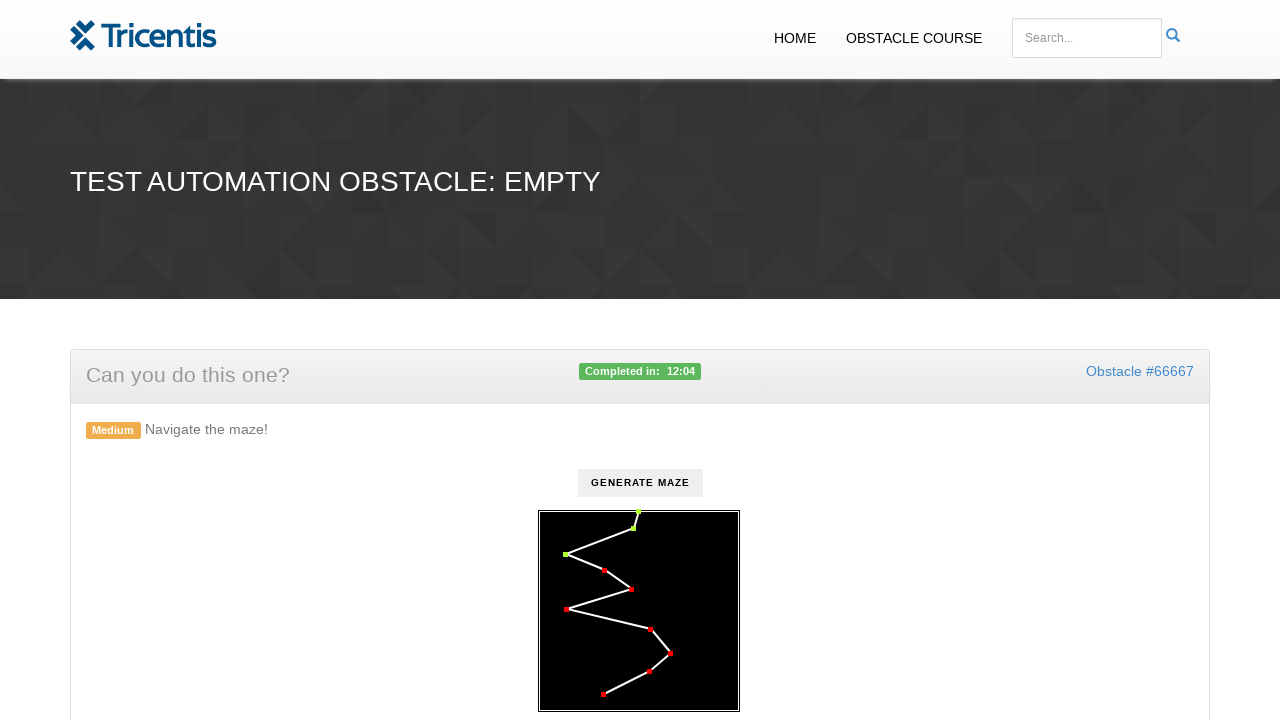

Clicked a dynamically generated checkpoint element at (604, 571) on .checkpoint >> nth=3
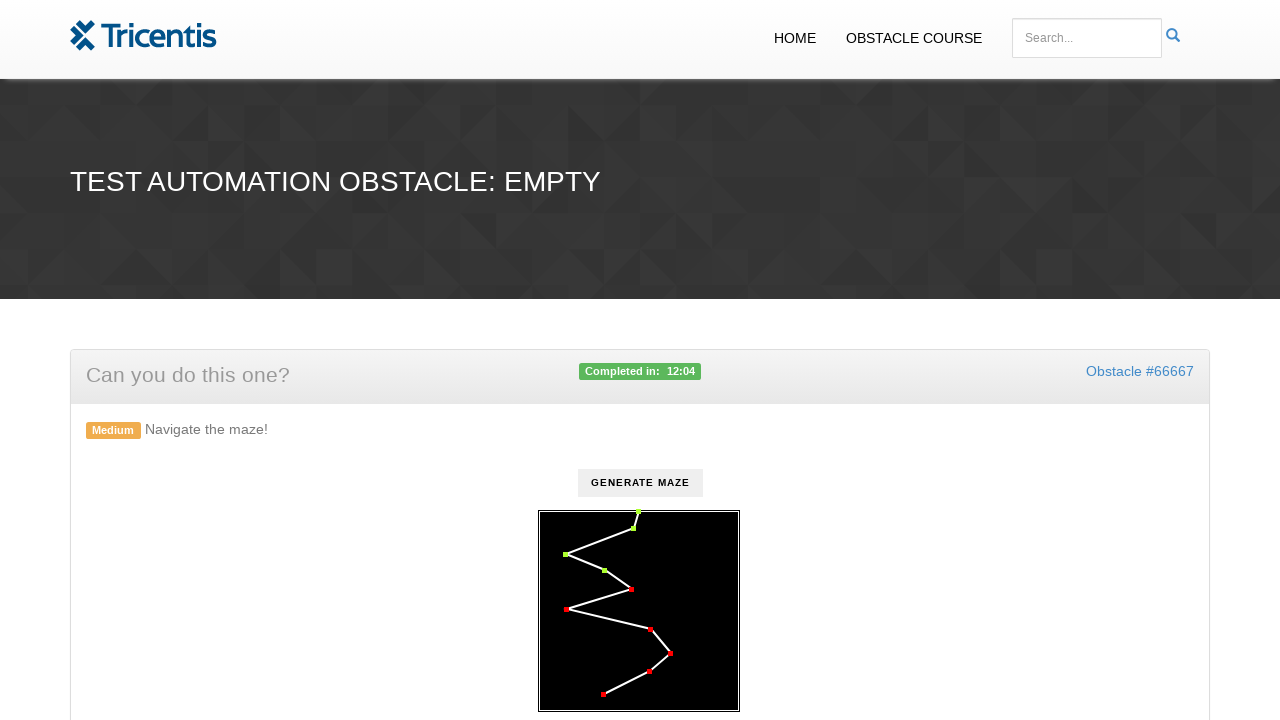

Clicked a dynamically generated checkpoint element at (631, 590) on .checkpoint >> nth=4
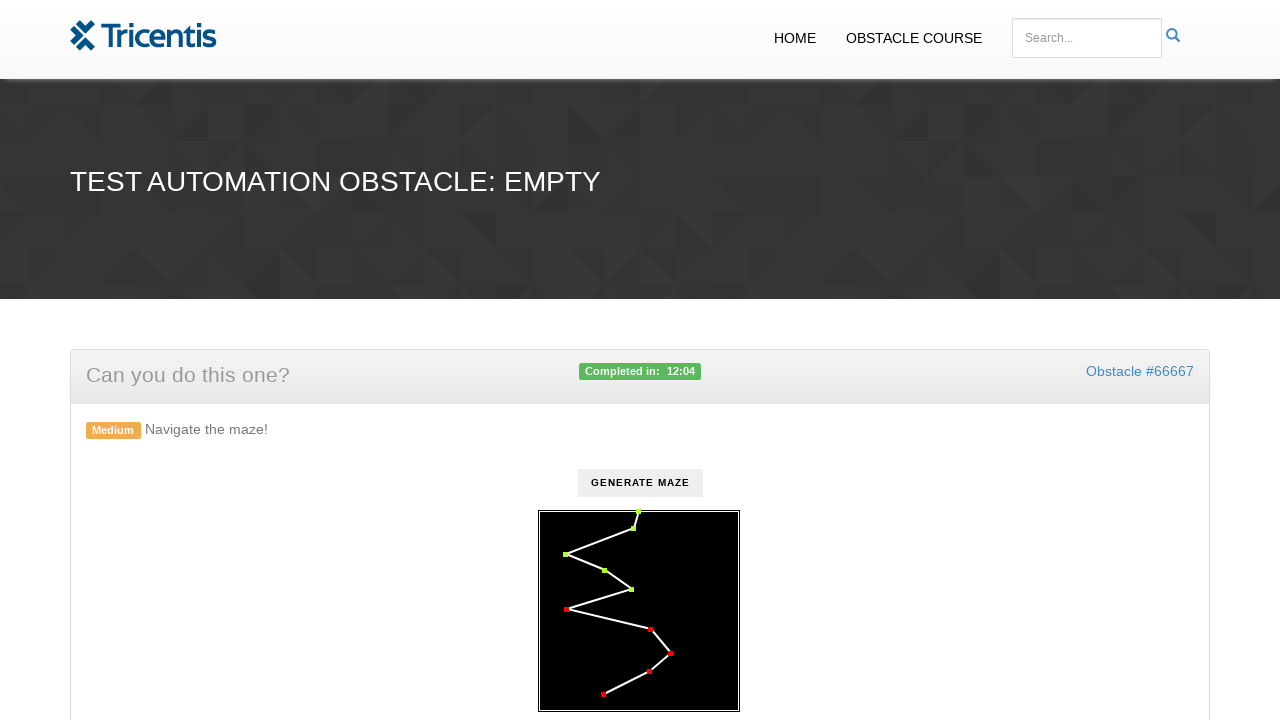

Clicked a dynamically generated checkpoint element at (566, 610) on .checkpoint >> nth=5
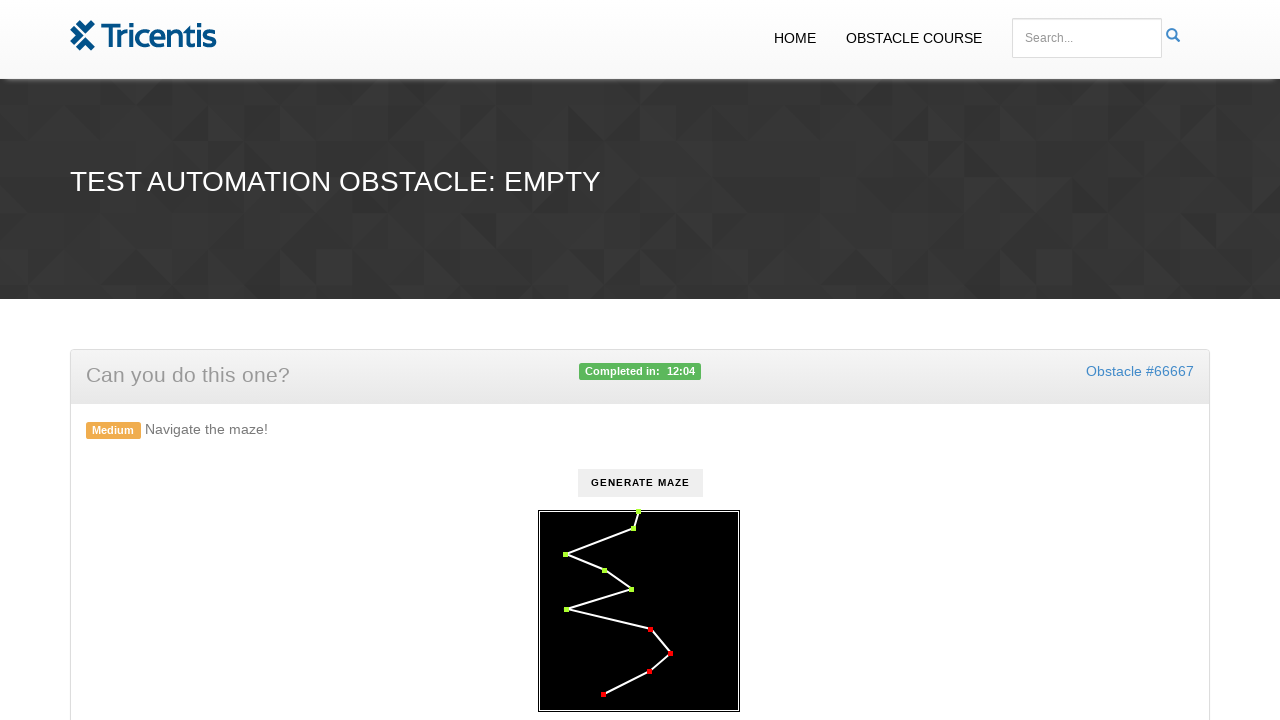

Clicked a dynamically generated checkpoint element at (650, 630) on .checkpoint >> nth=6
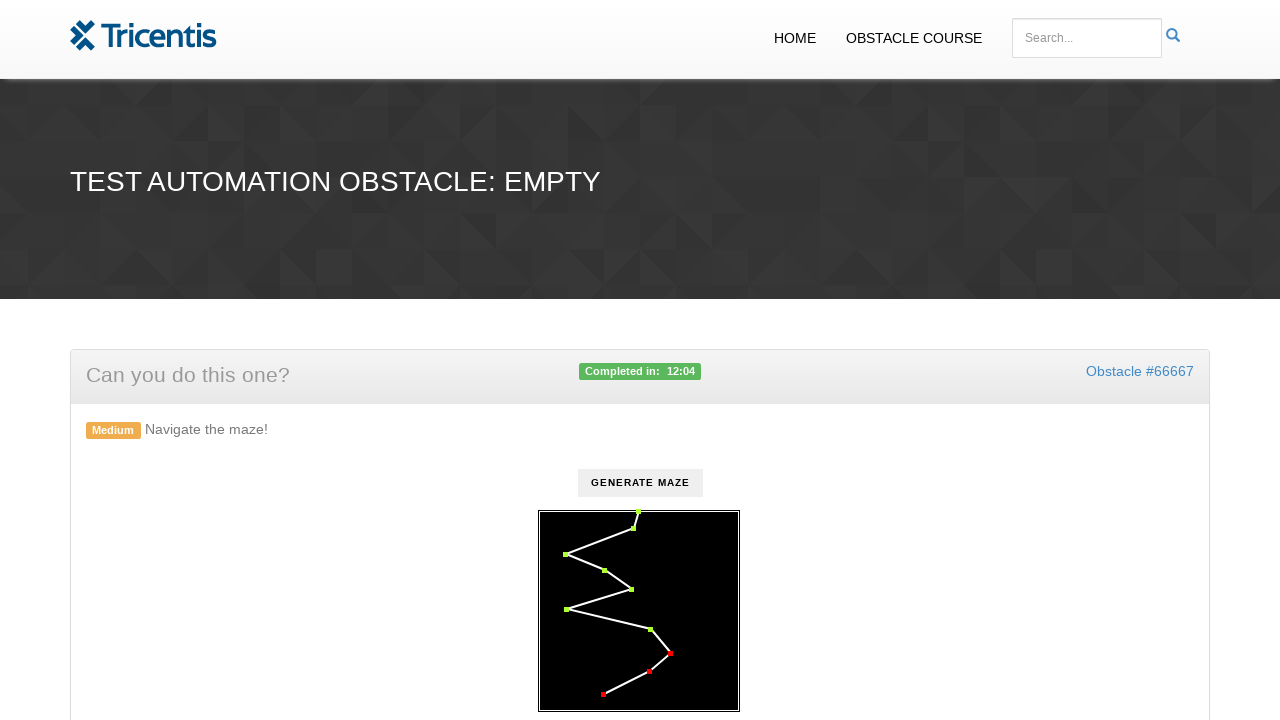

Clicked a dynamically generated checkpoint element at (670, 654) on .checkpoint >> nth=7
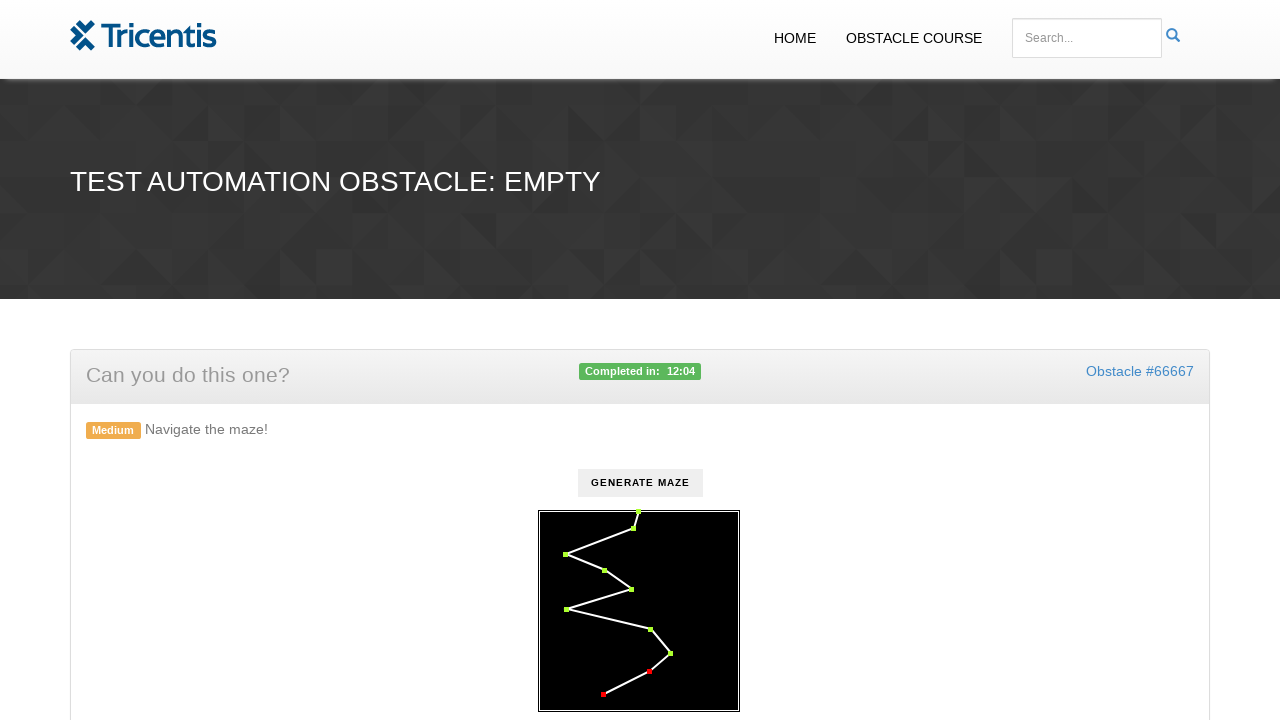

Clicked a dynamically generated checkpoint element at (649, 672) on .checkpoint >> nth=8
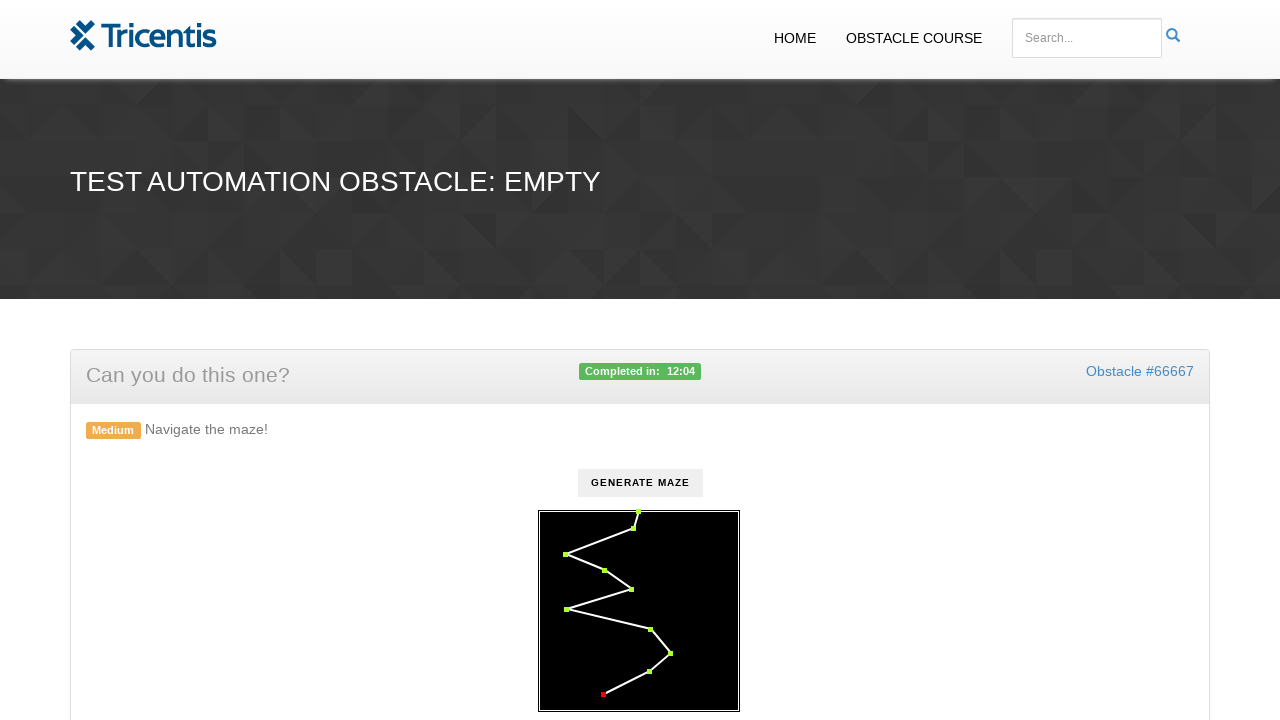

Clicked a dynamically generated checkpoint element at (603, 695) on .checkpoint >> nth=9
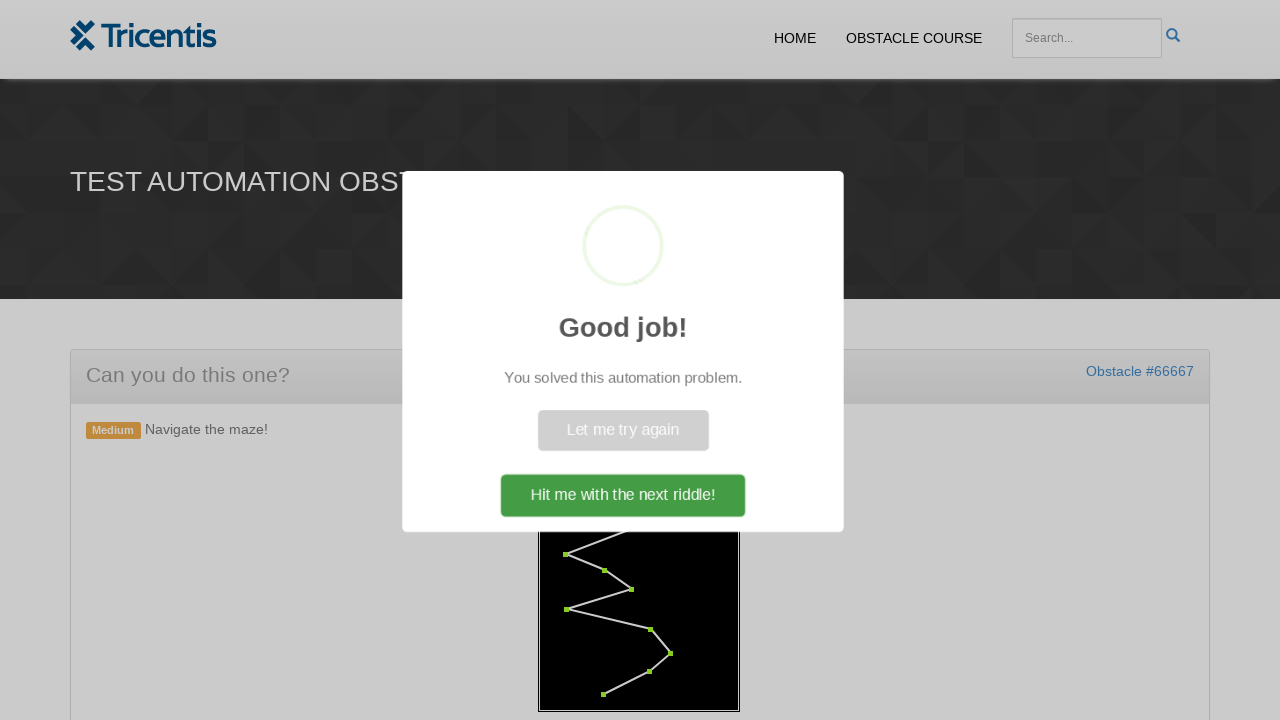

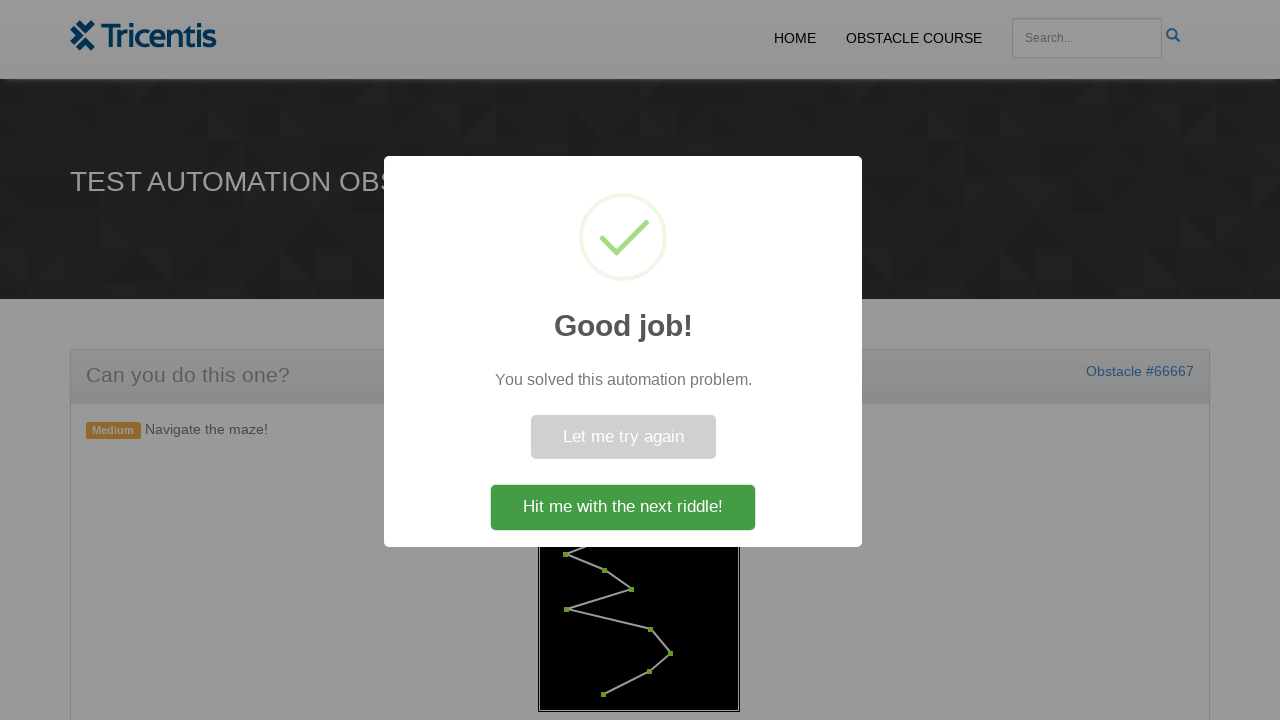